Tests page scrolling functionality by scrolling down and then back up on the ANZ website

Starting URL: https://anz.co.nz

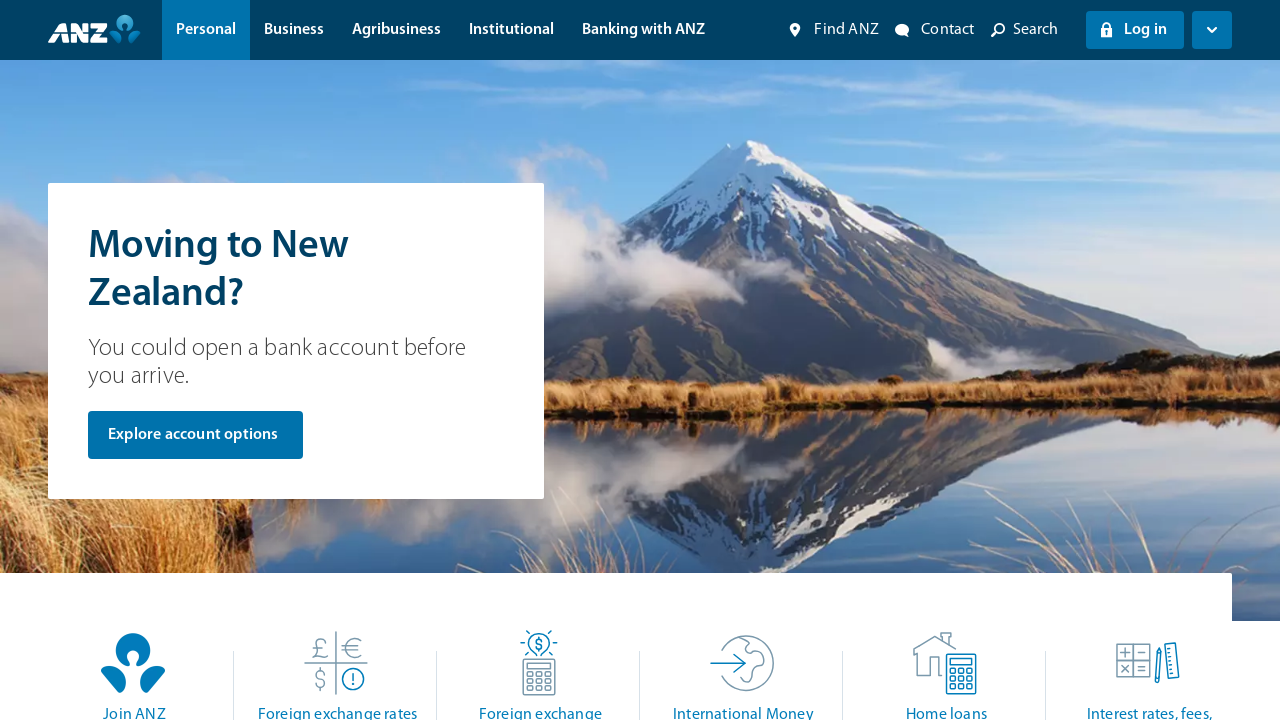

Scrolled down 400 pixels on ANZ website
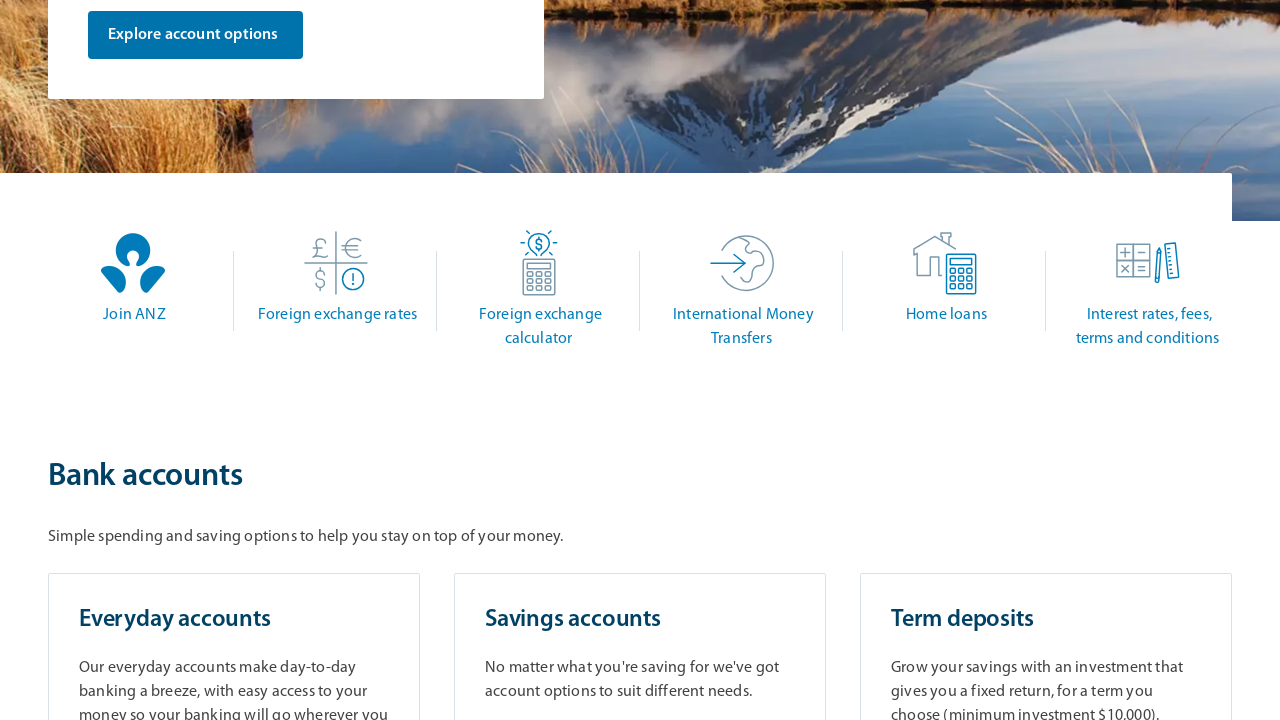

Waited 2 seconds for scroll animation to complete
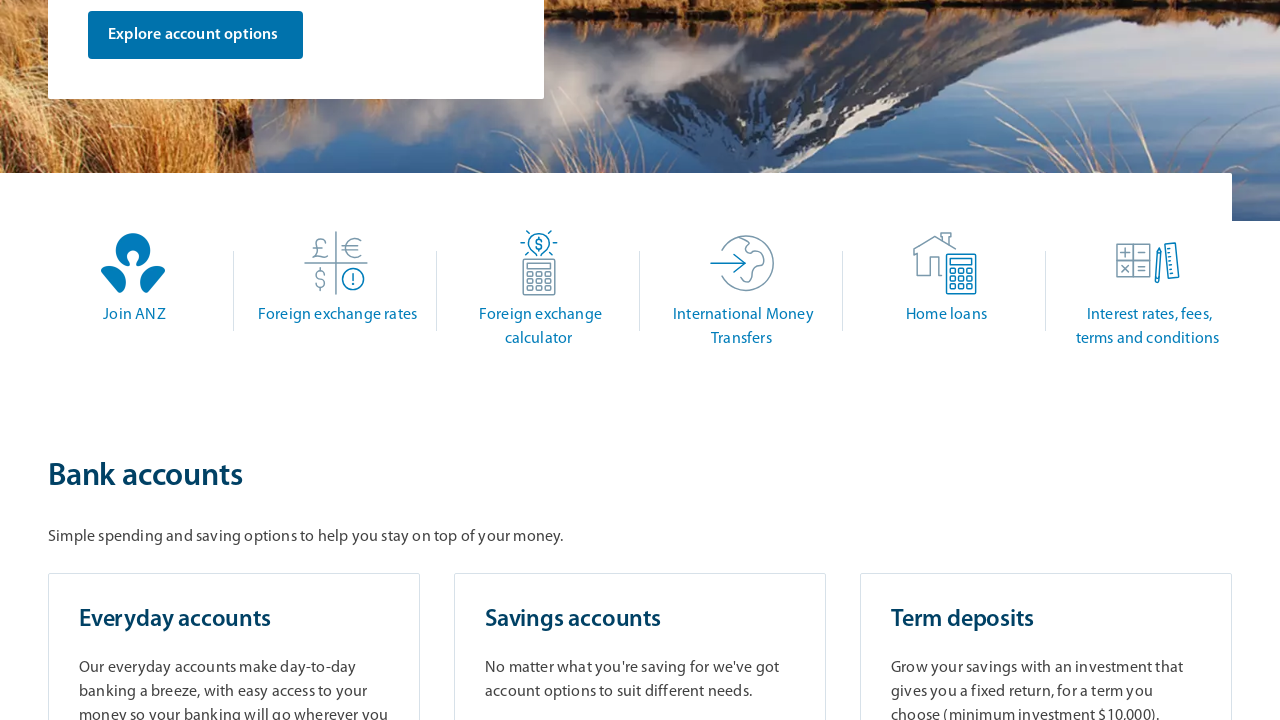

Scrolled back up to top of page
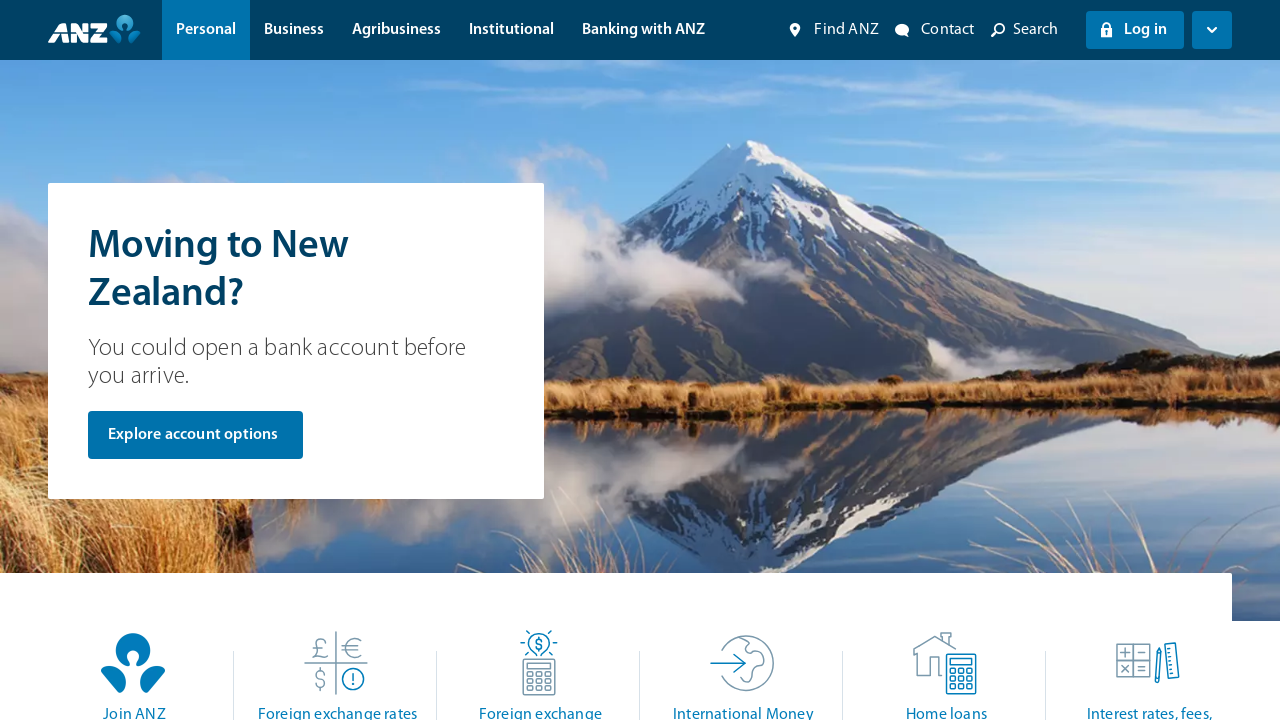

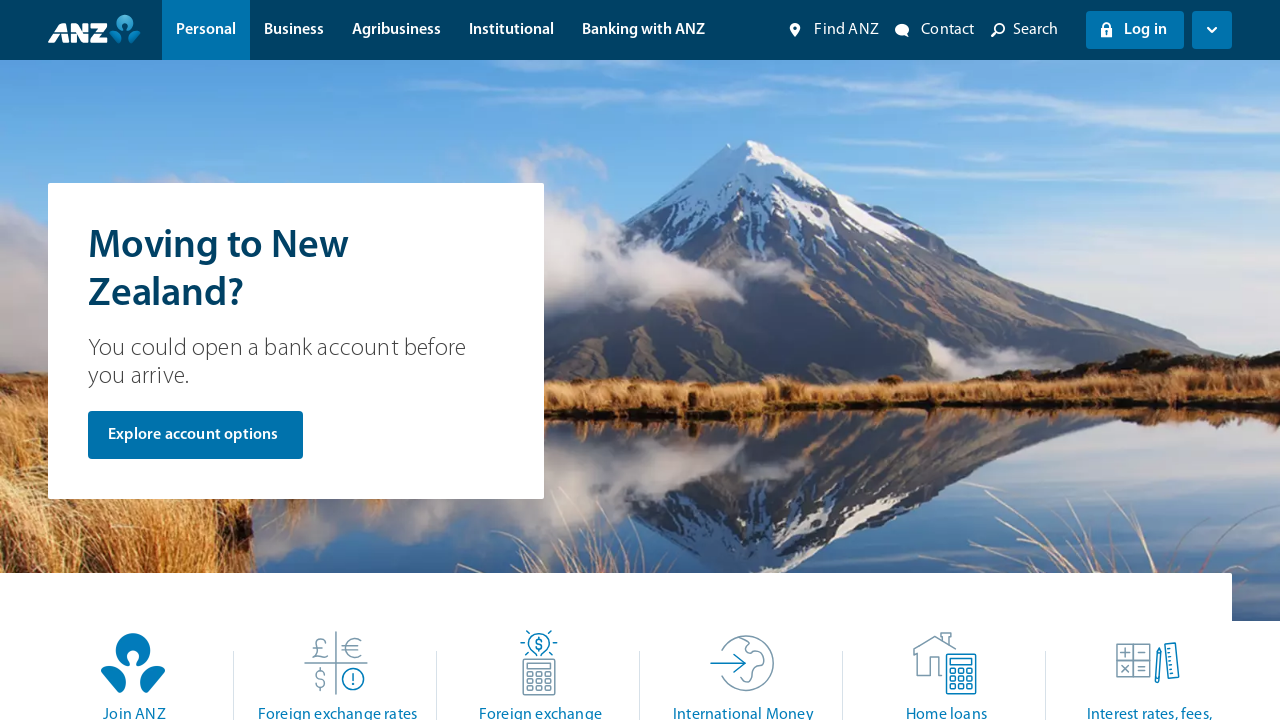